Tests dropdown functionality by navigating to a test automation practice page and verifying that a specific option ('Japan') exists in the country dropdown menu

Starting URL: https://testautomationpractice.blogspot.com/

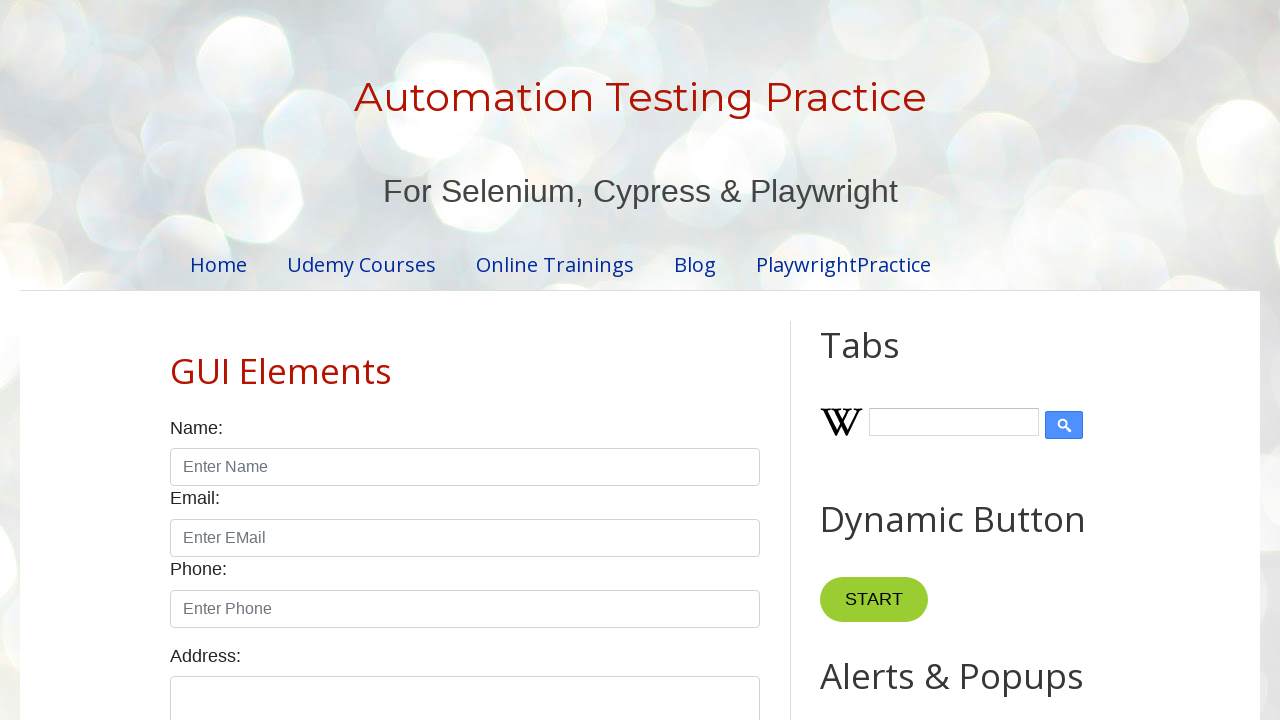

Navigated to test automation practice page
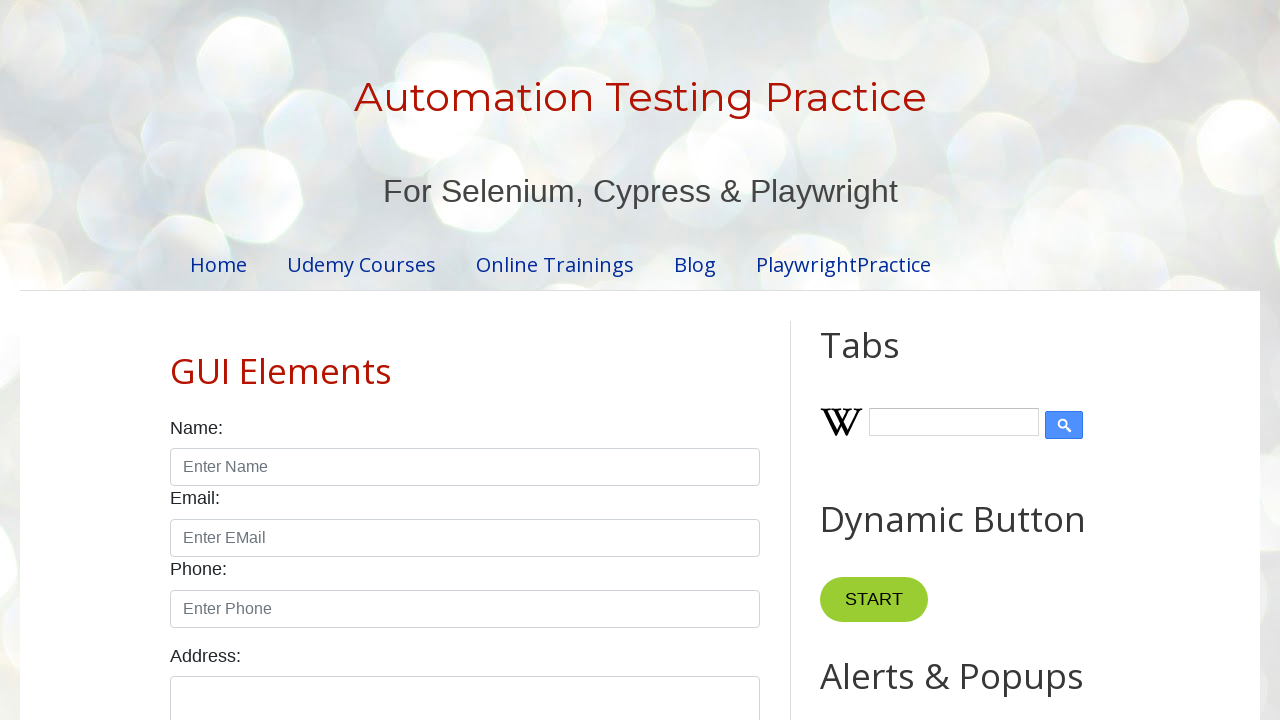

Country dropdown selector loaded and is present
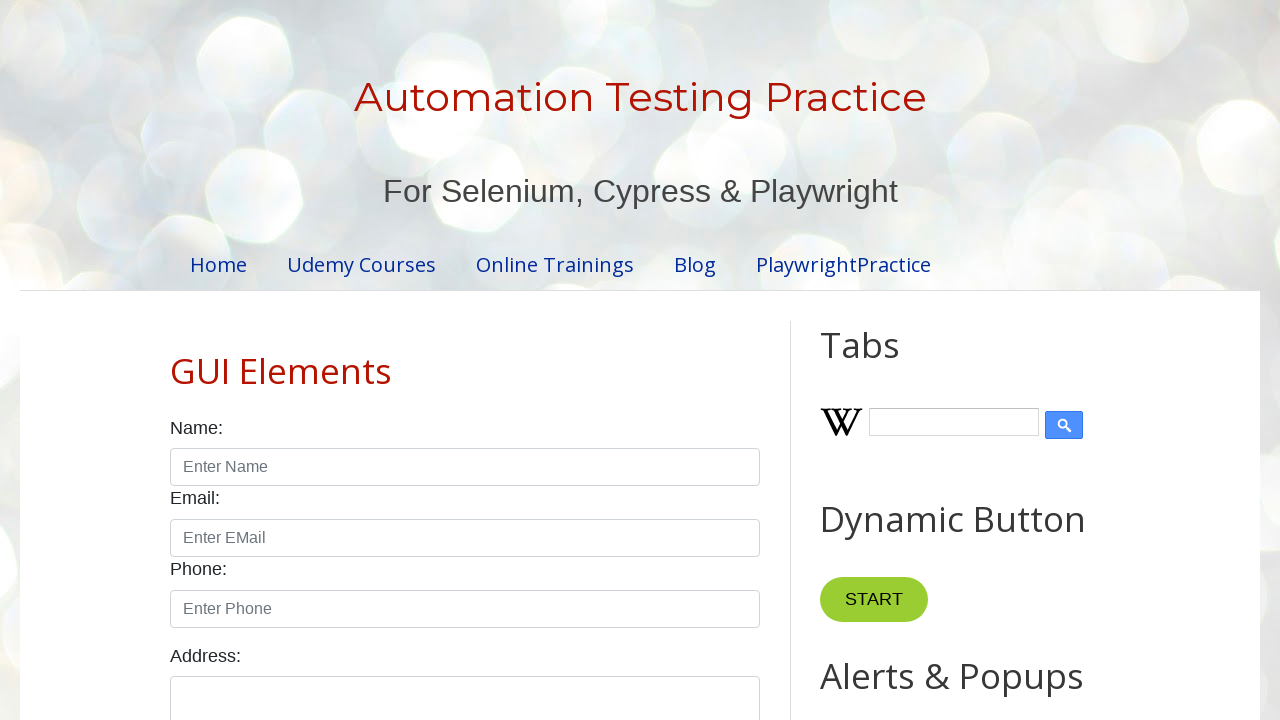

Retrieved all options from country dropdown
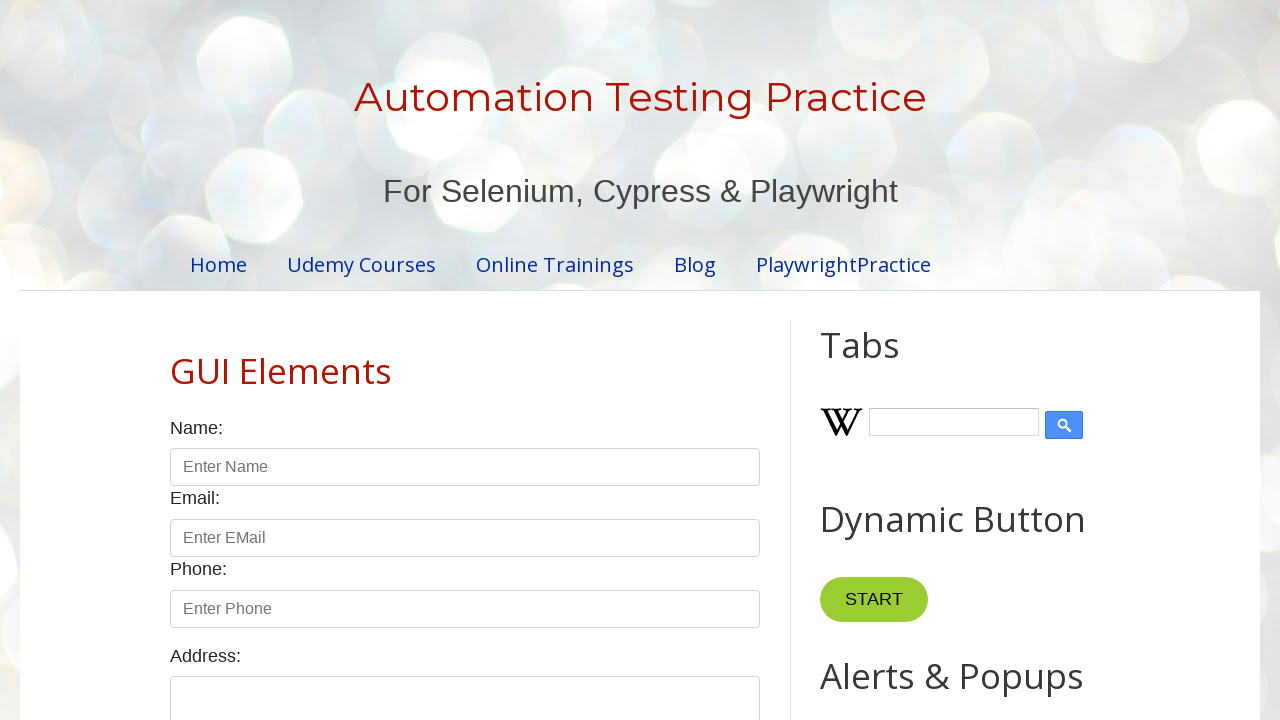

Searched through dropdown options for 'Japan'
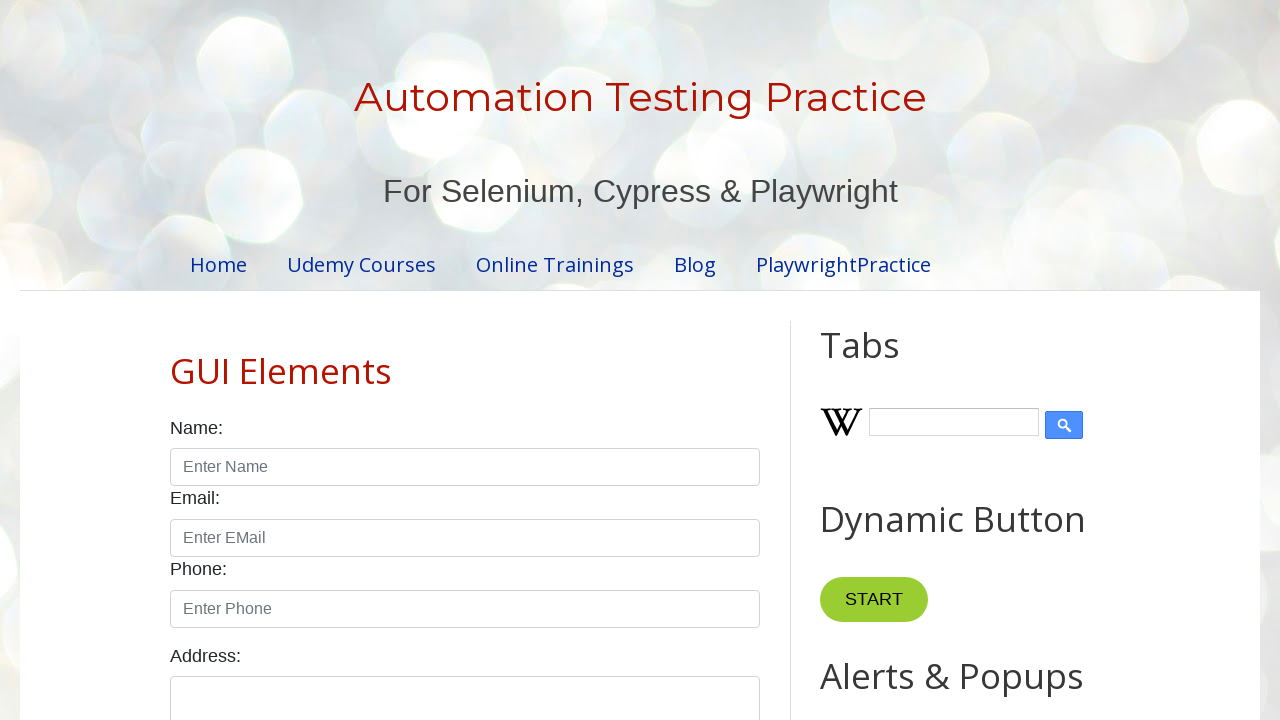

Assertion passed: 'Japan' is present in the country dropdown
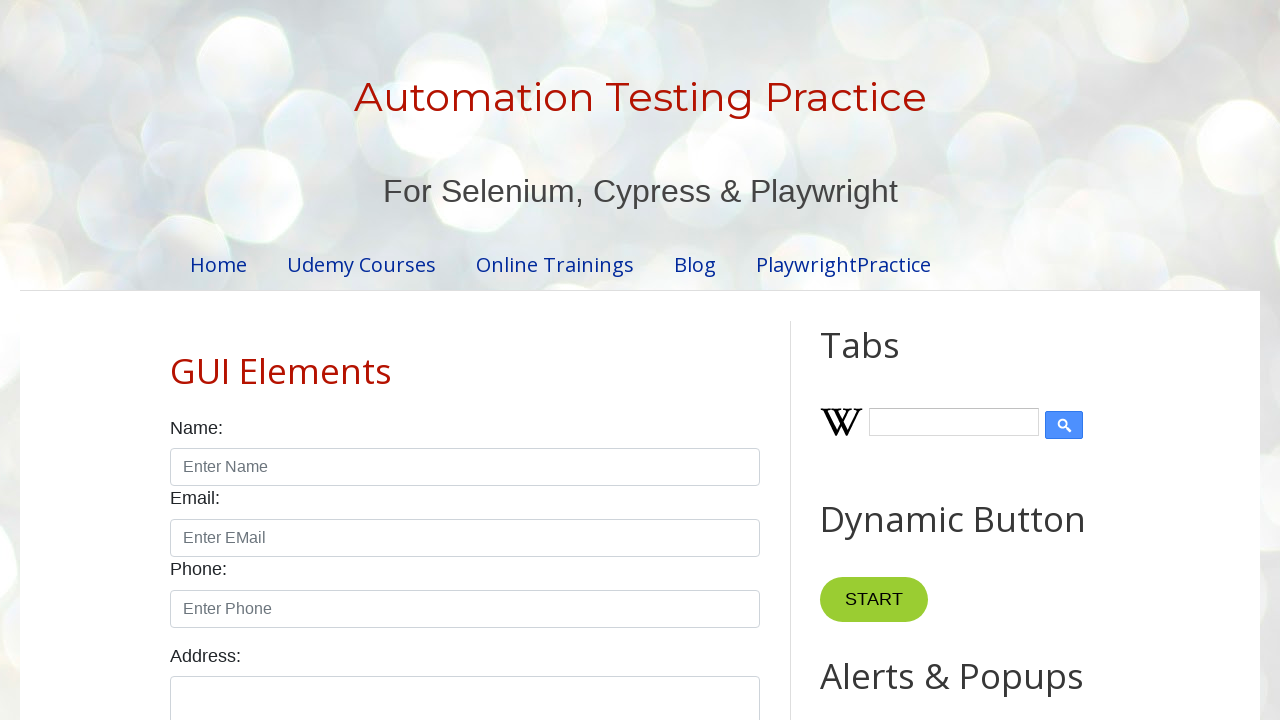

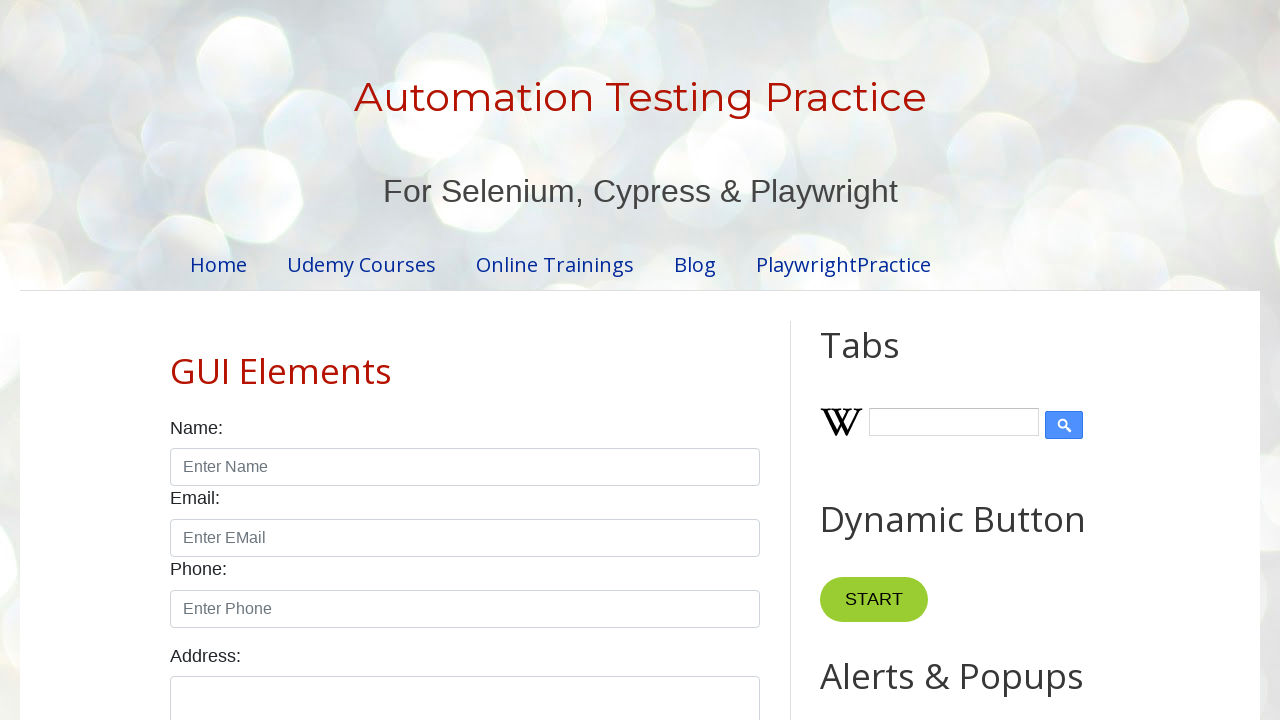